Tests the contact form functionality by navigating to the Contact Us page, filling in name, email, subject, and message fields, submitting the form, accepting the alert dialog, and verifying the success message appears.

Starting URL: http://automationexercise.com

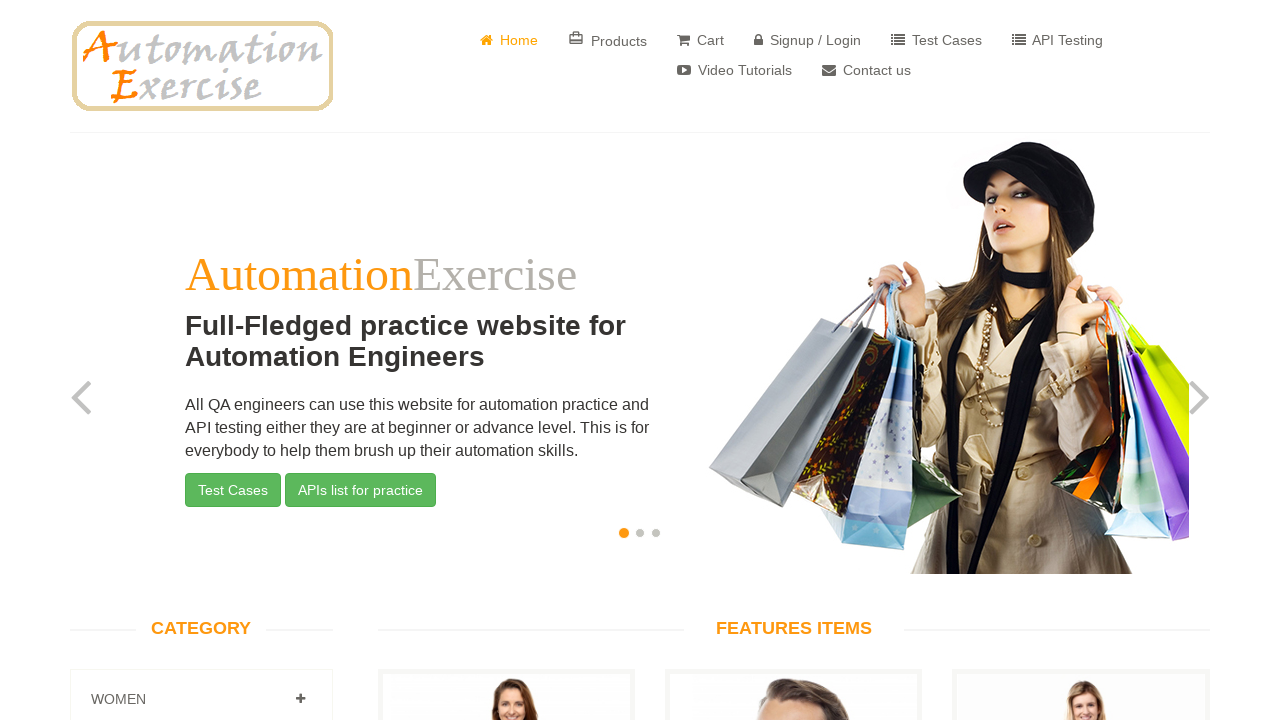

Verified home page loaded by waiting for slider element
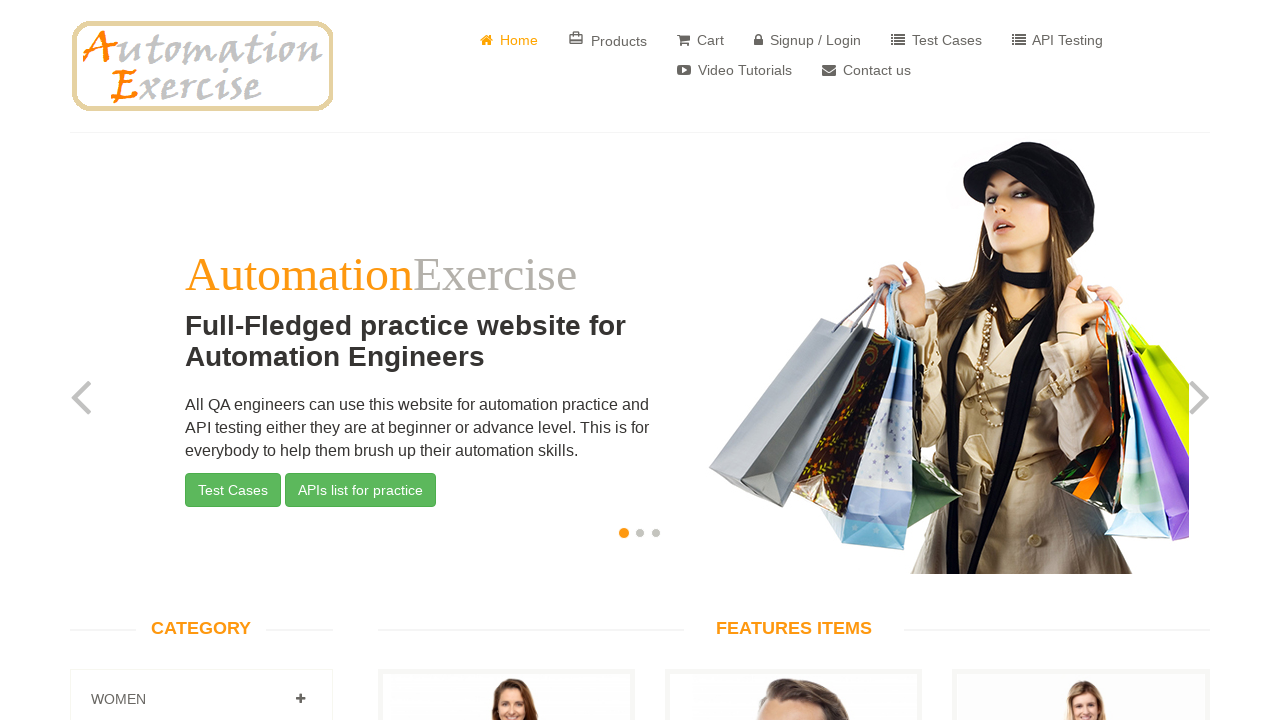

Clicked on Contact Us link at (866, 70) on text=Contact us
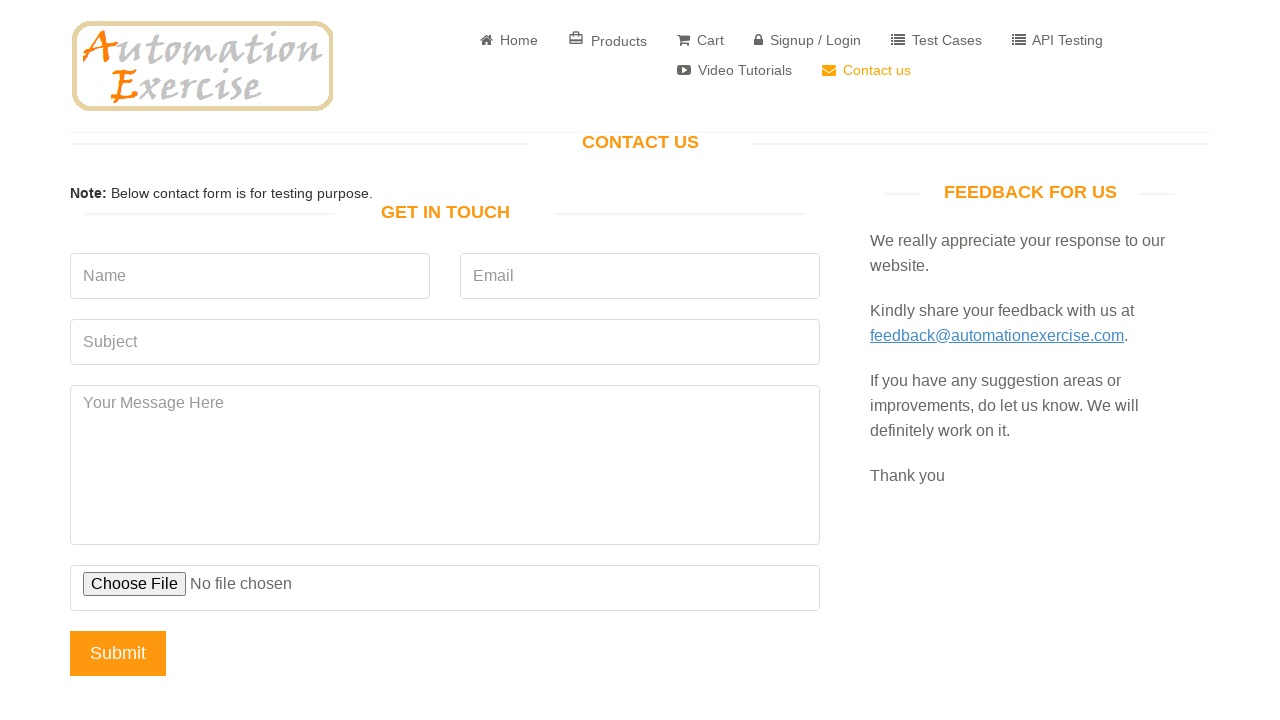

Filled name field with 'John Smith' on input[name='name']
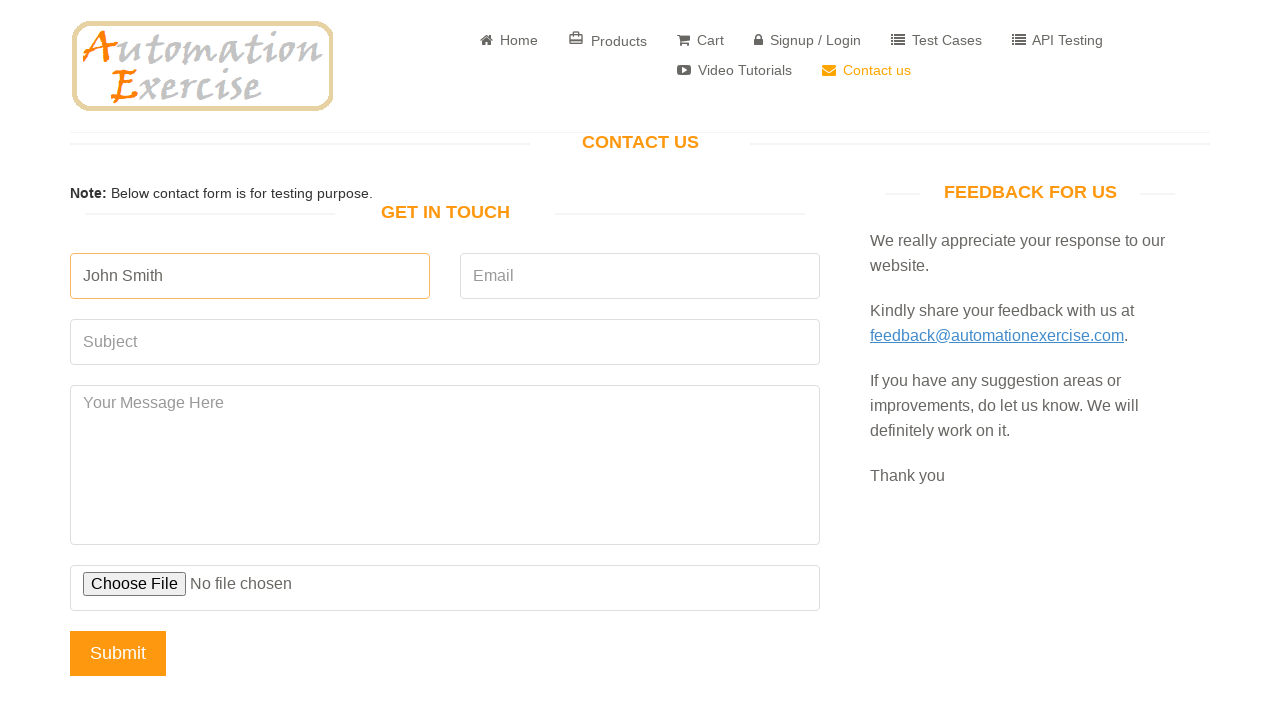

Filled email field with 'johnsmith2024@example.com' on input[name='email']
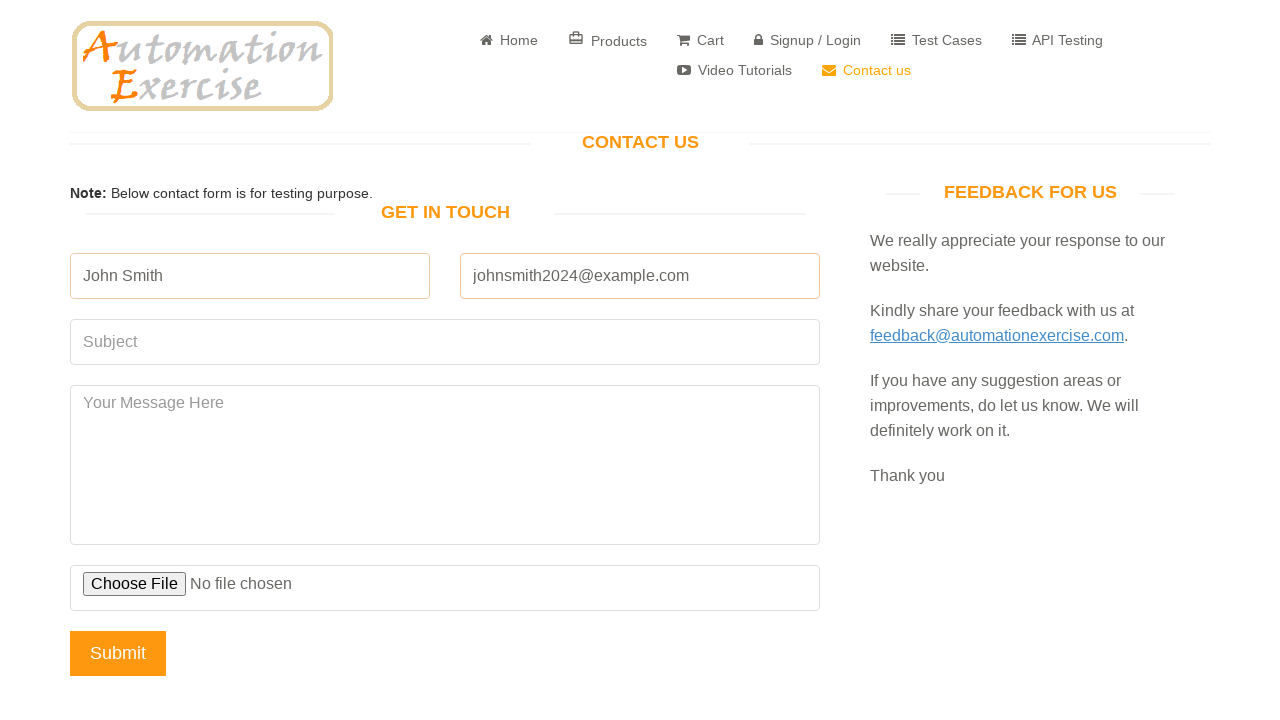

Filled subject field with 'test' on input[name='subject']
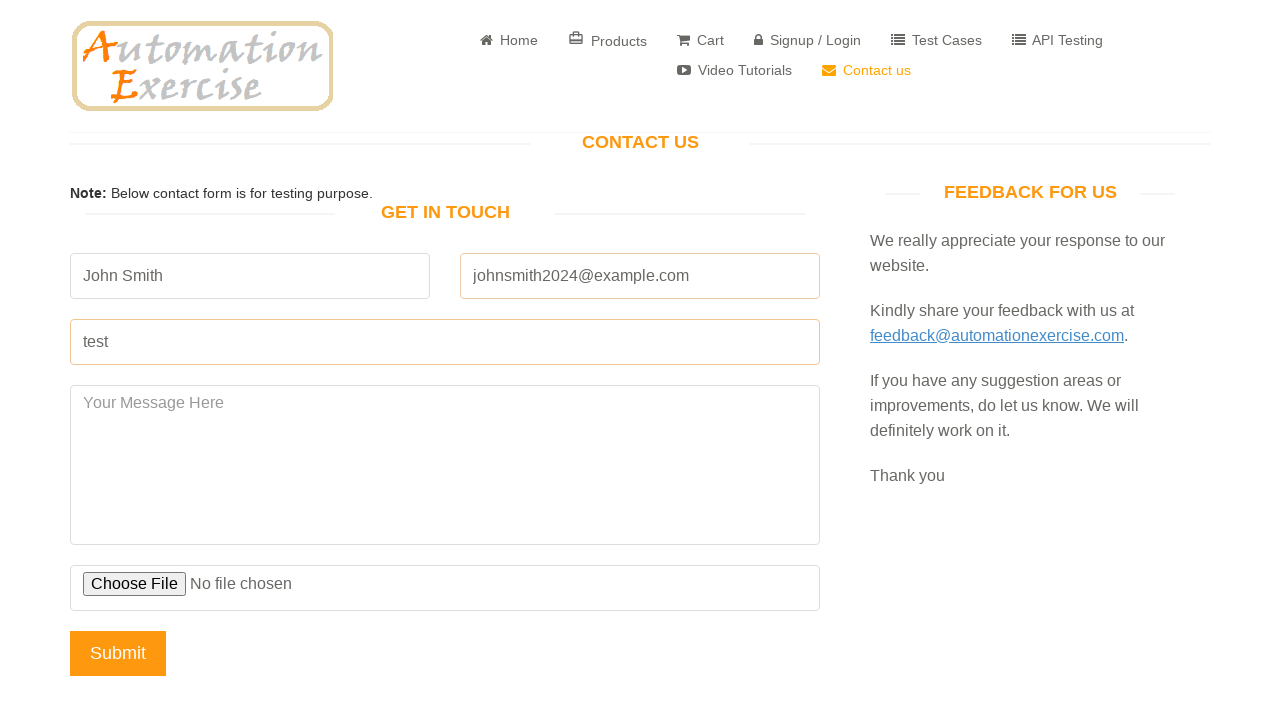

Filled message field with 'test' on textarea[name='message']
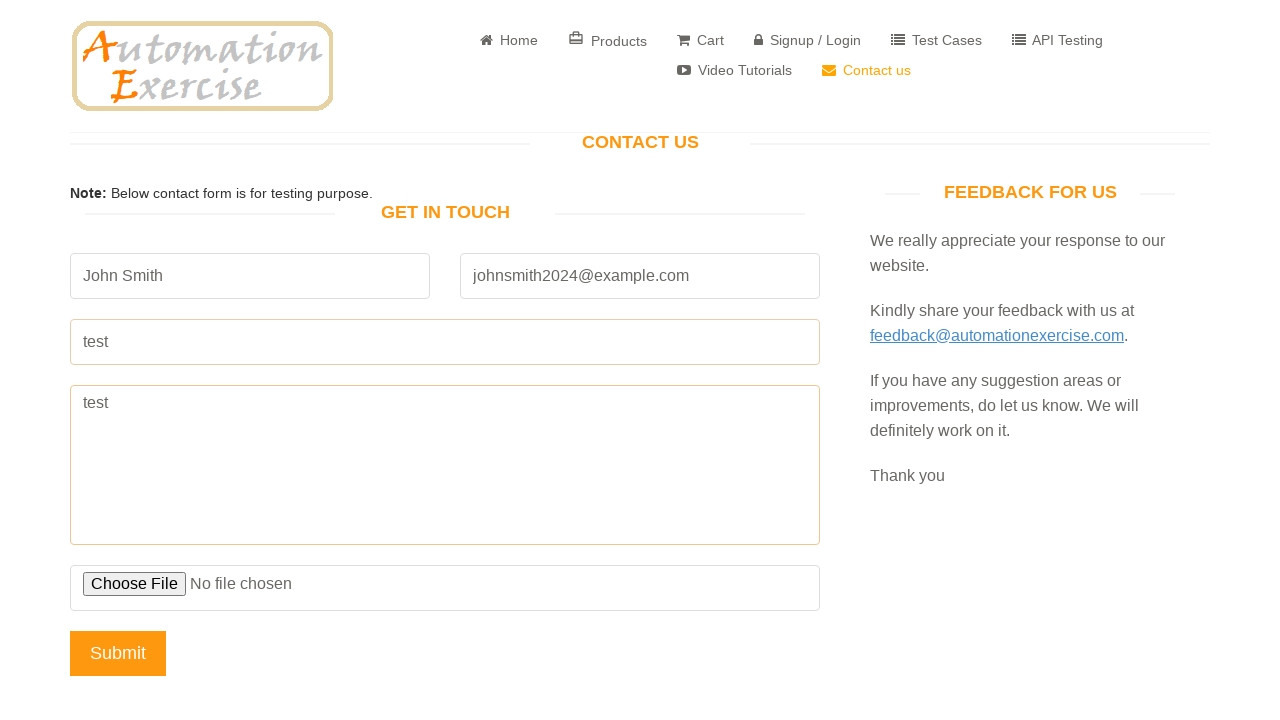

Set up dialog handler to accept alerts
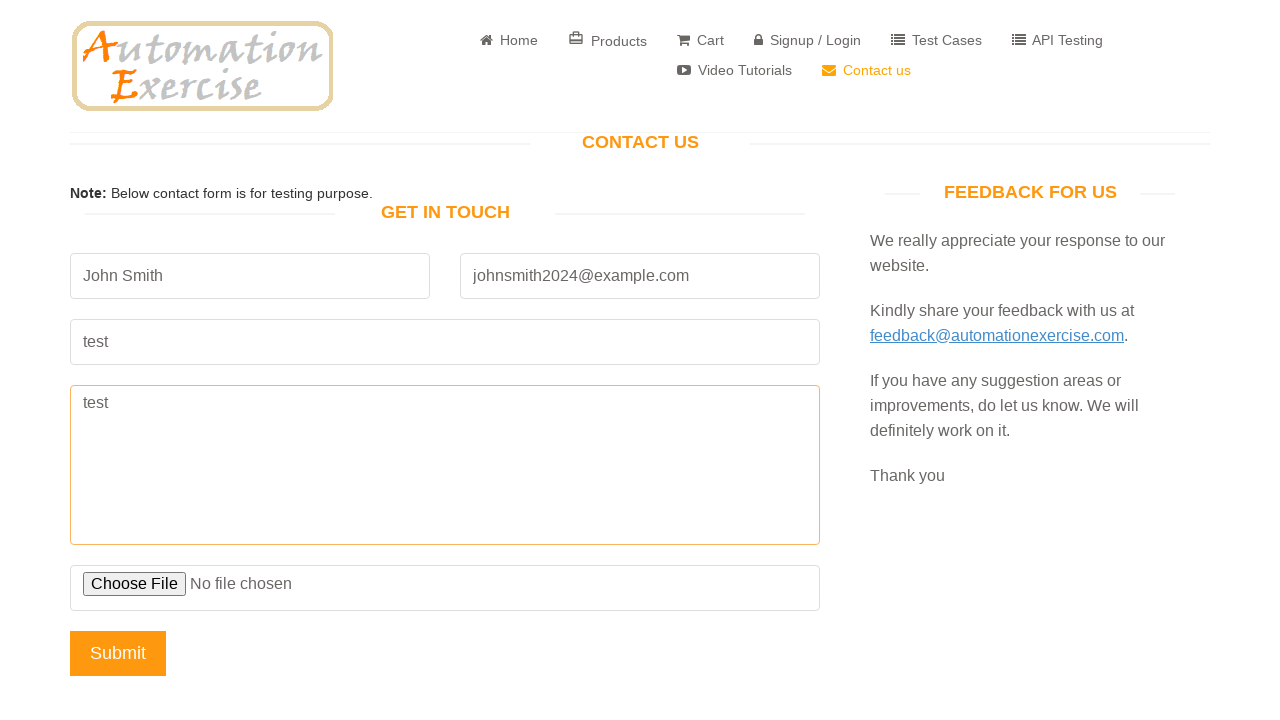

Clicked submit button to send contact form at (118, 653) on input[name='submit']
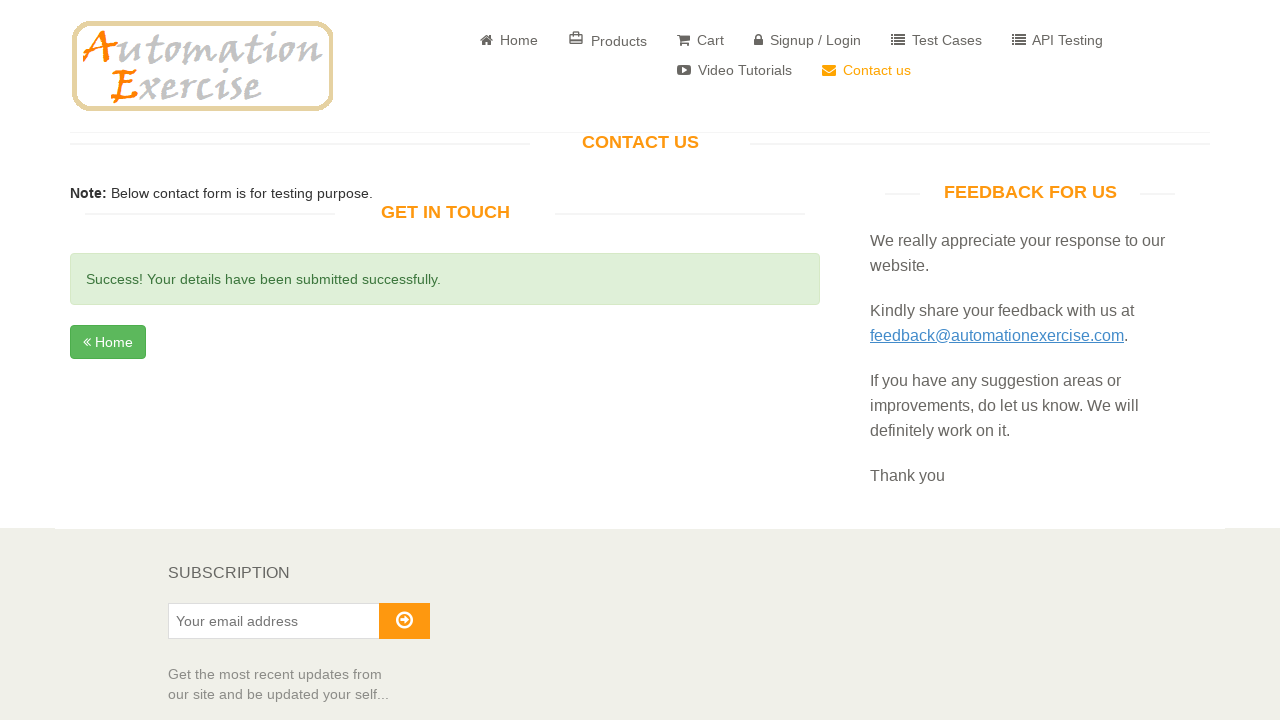

Verified success message appeared after form submission
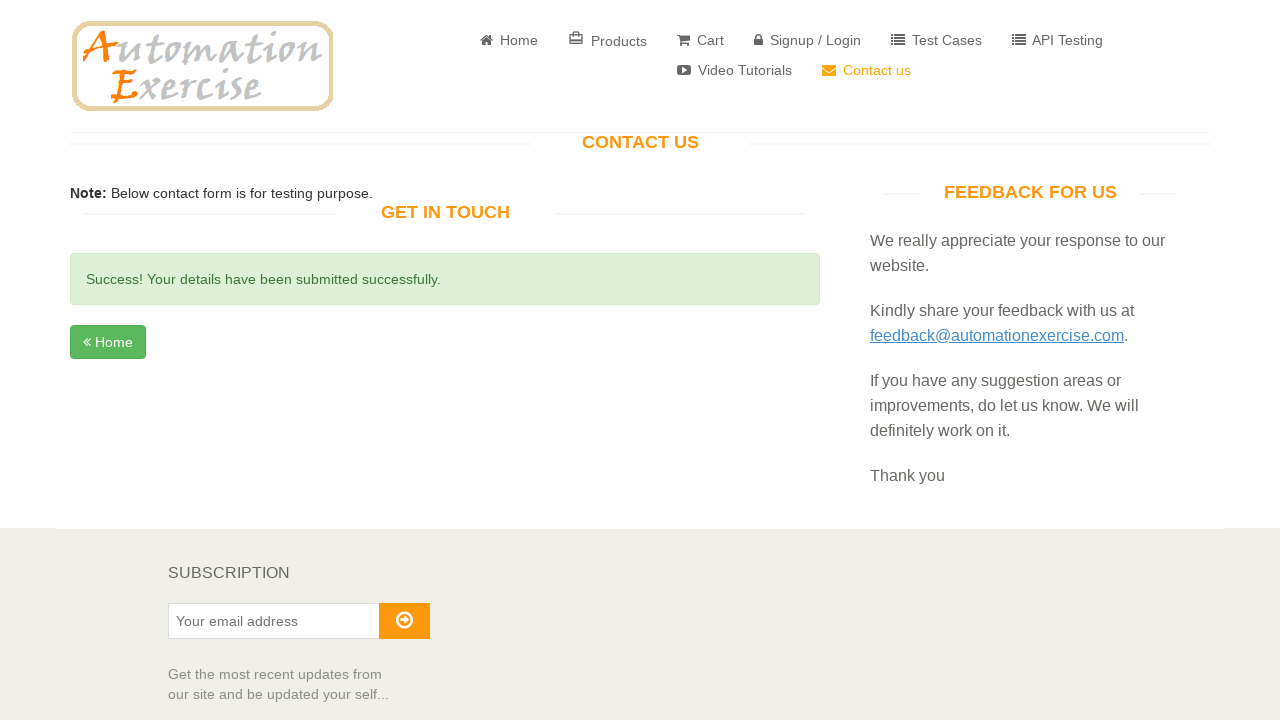

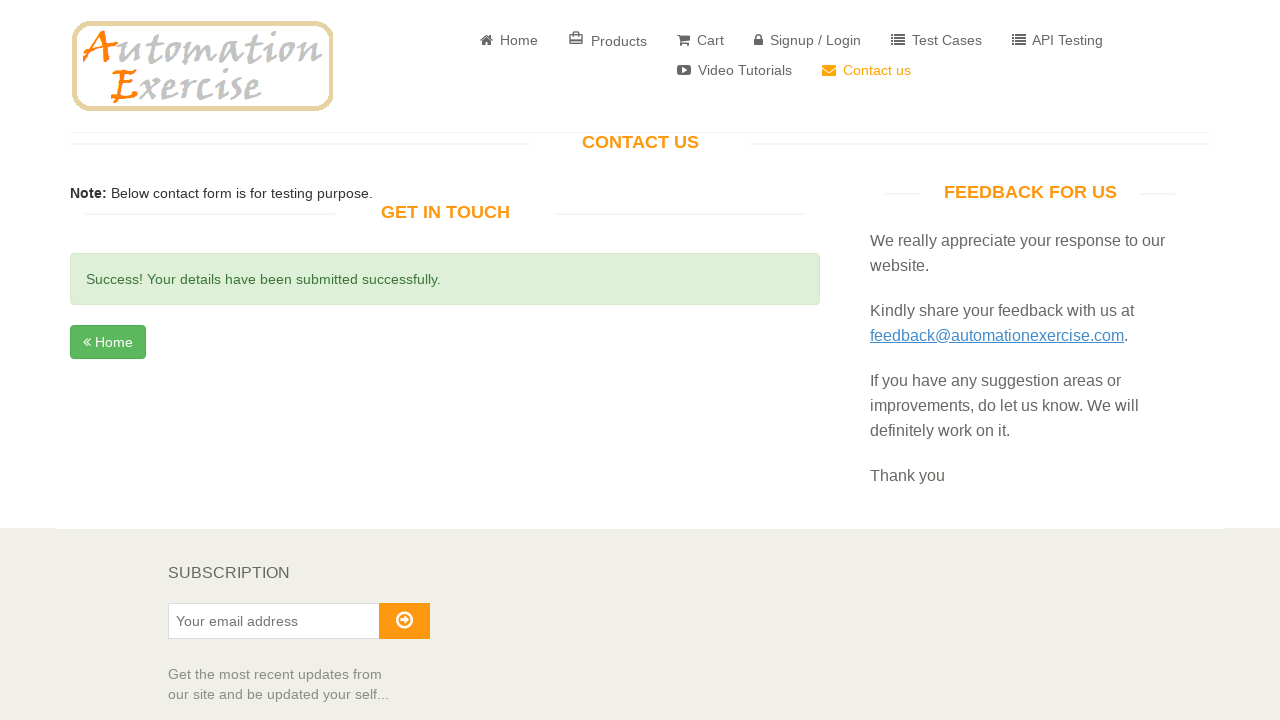